Counts the number of table cells on the world clock page

Starting URL: https://www.timeanddate.com/worldclock/

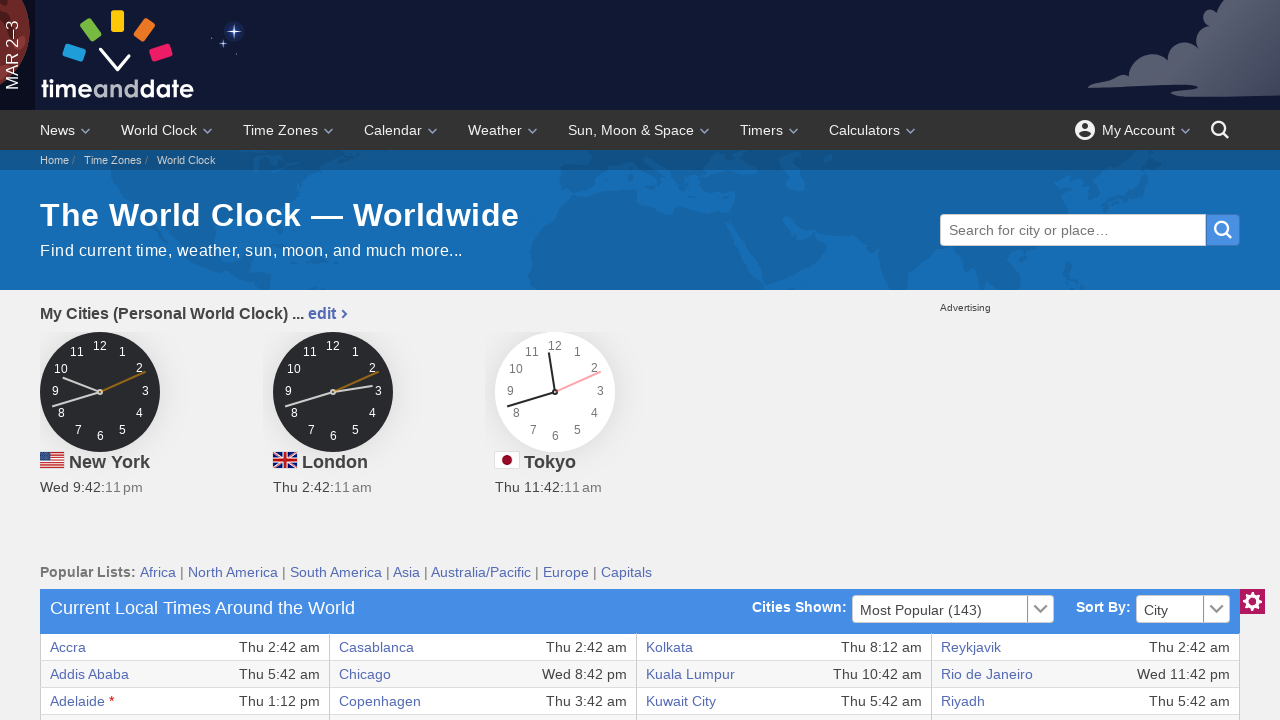

Navigated to world clock page
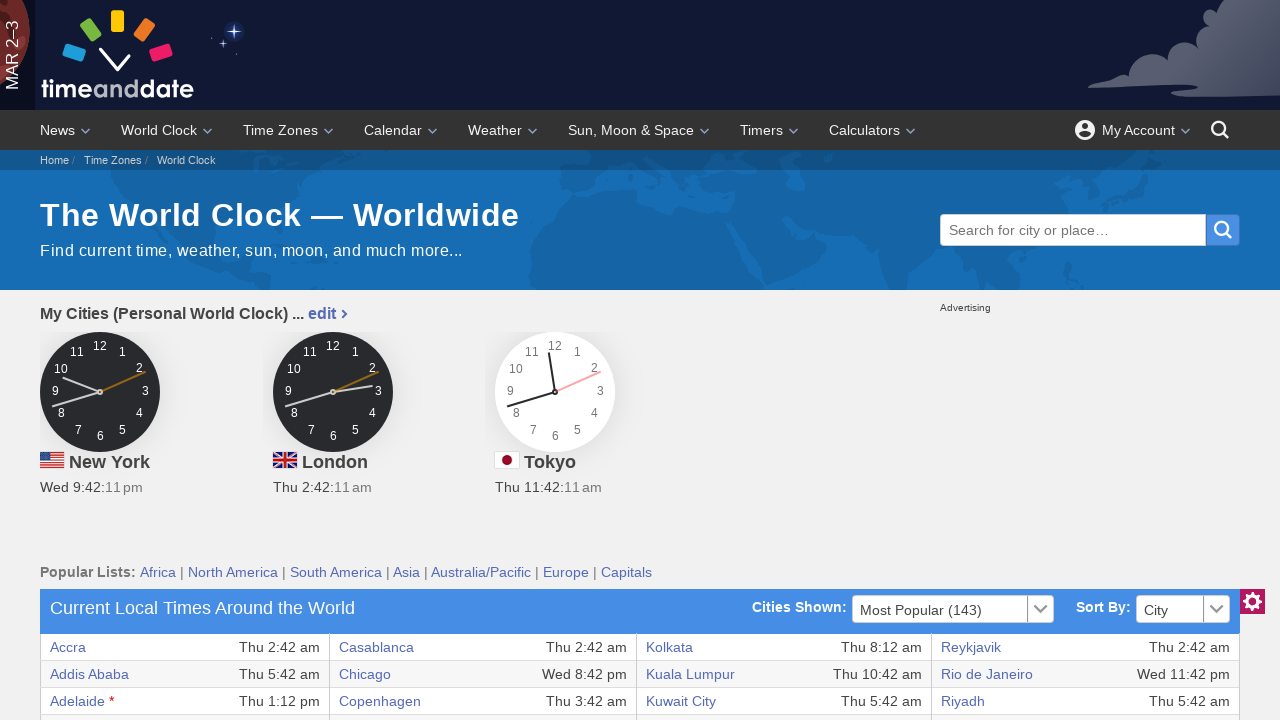

Found 288 table cells on the world clock page
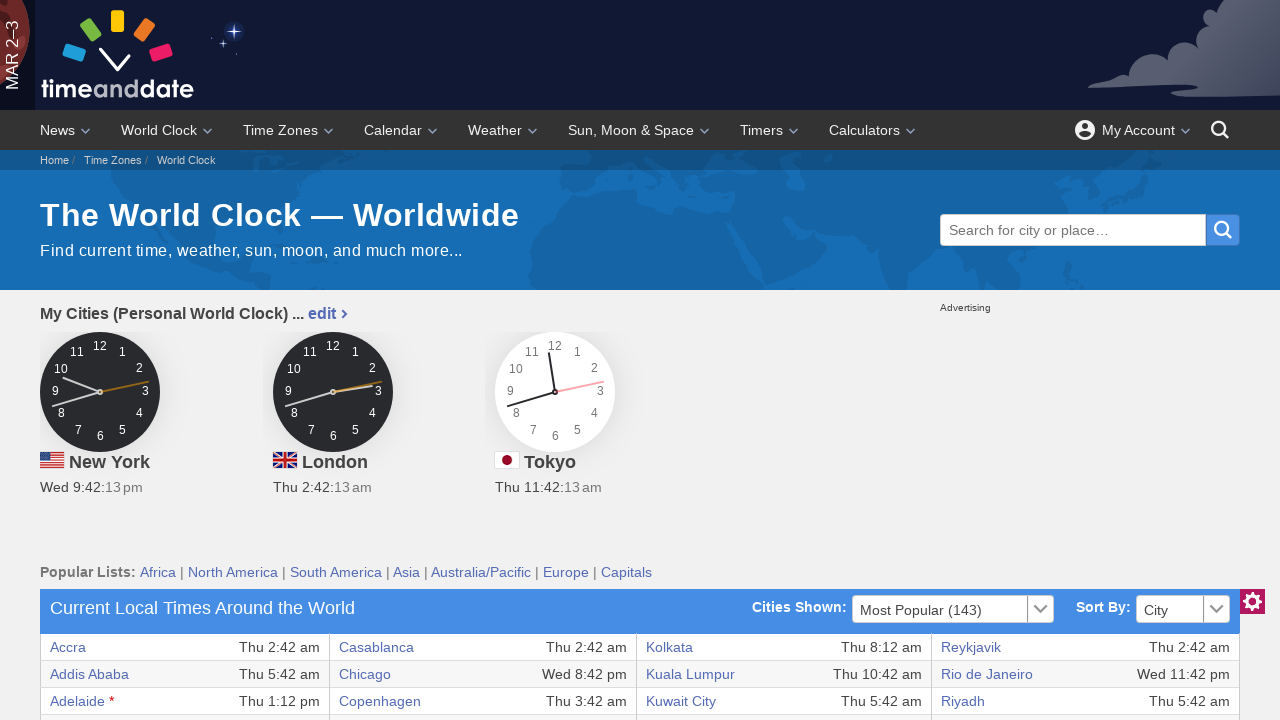

Printed result: 288 table cells
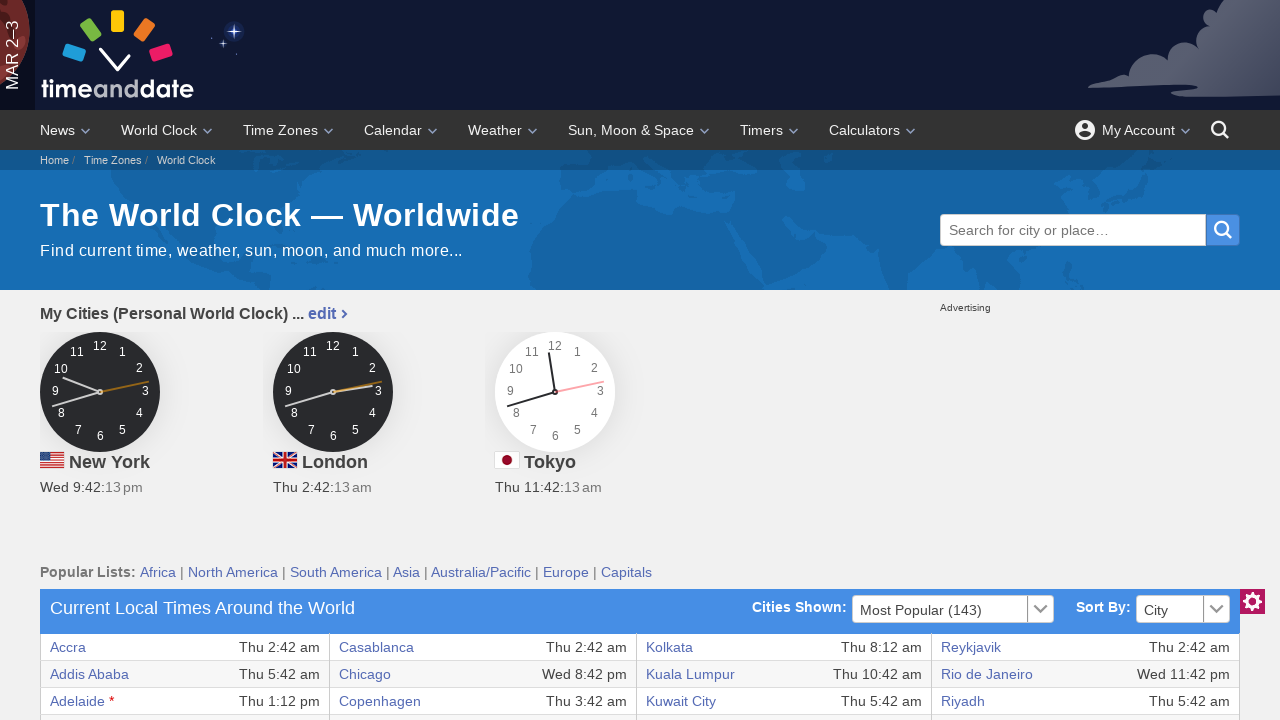

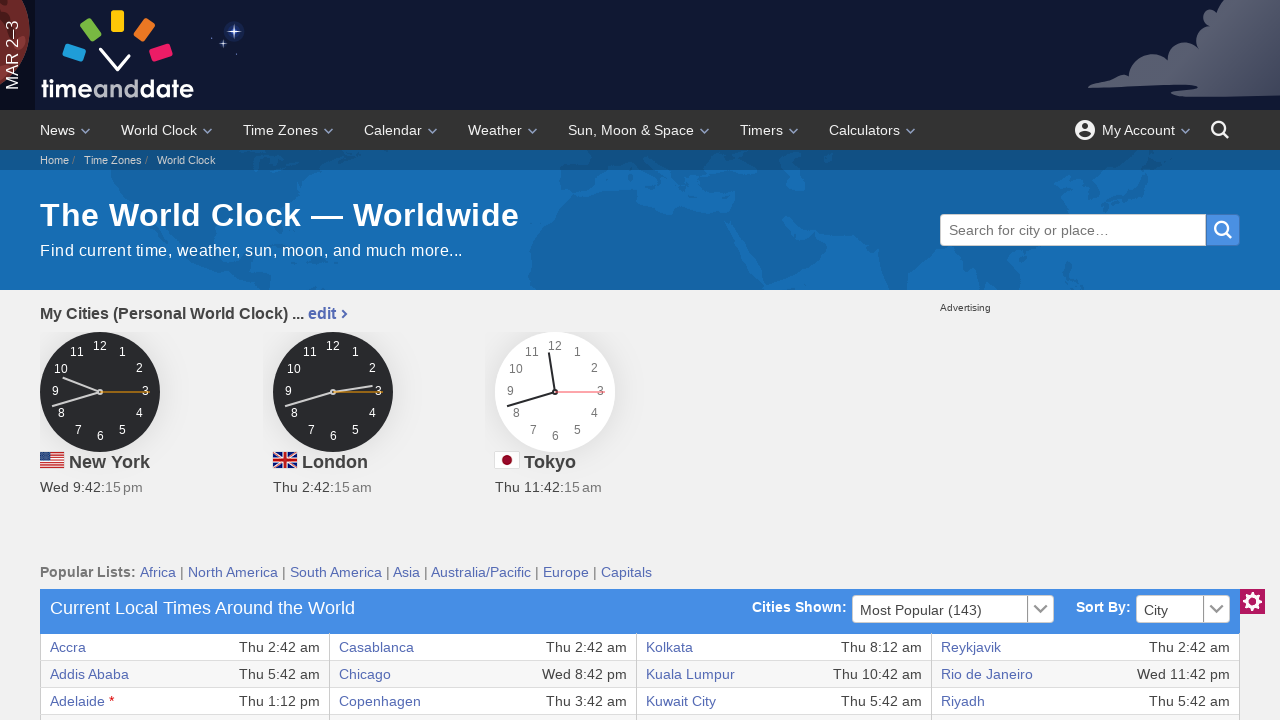